Tests alert handling functionality by triggering different alert types and interacting with them (accepting and dismissing)

Starting URL: https://rahulshettyacademy.com/AutomationPractice/

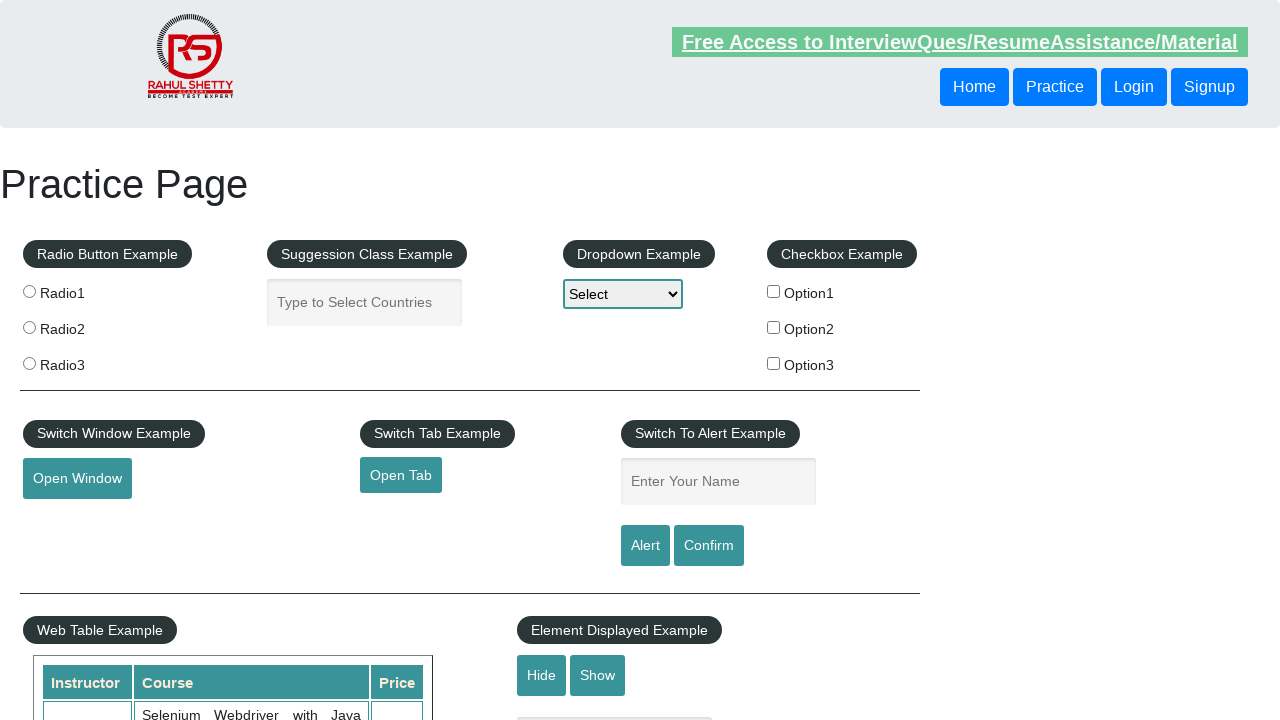

Filled name field with 'Kiran' on #name
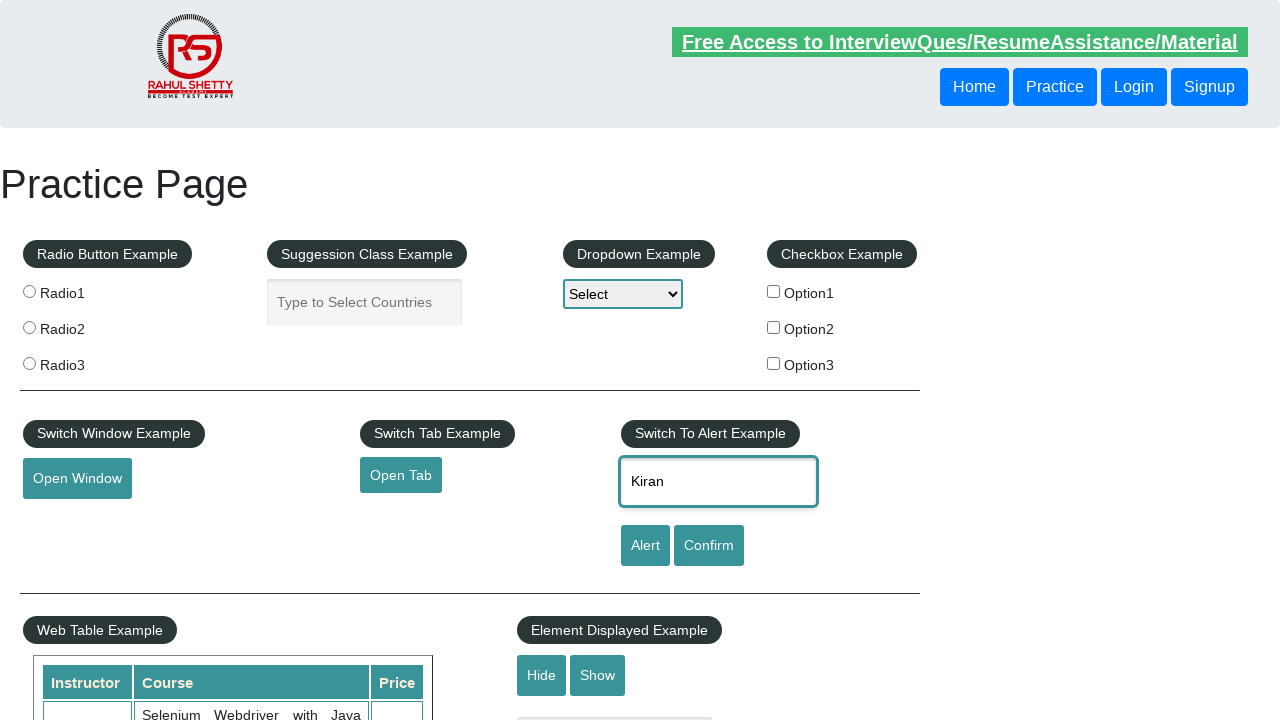

Set up dialog handler to accept alerts
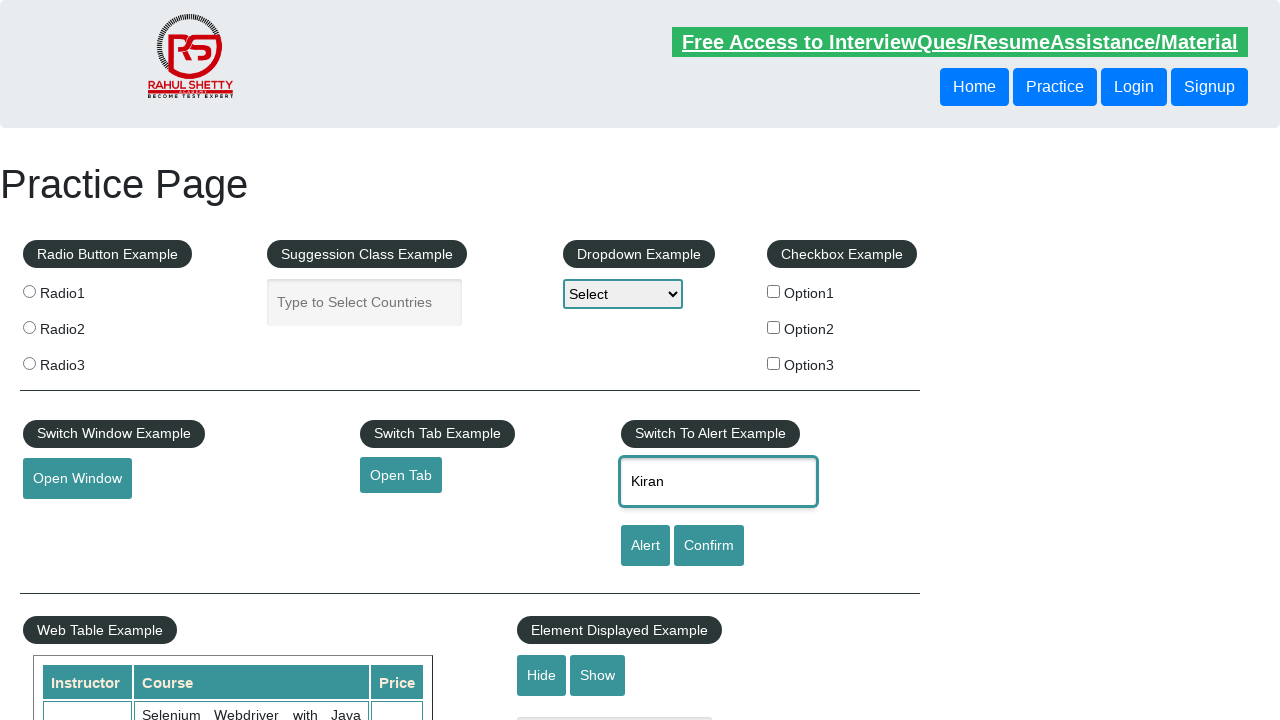

Clicked alert button to trigger alert at (645, 546) on #alertbtn
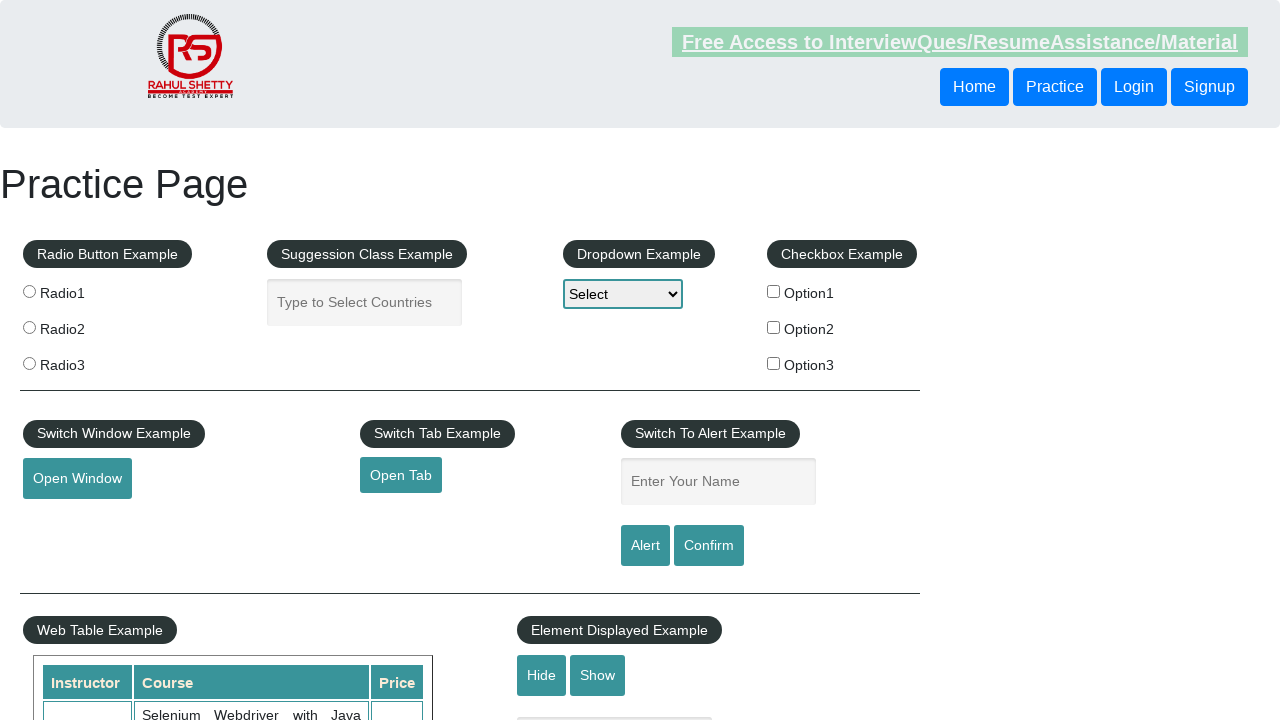

Set up dialog handler to dismiss confirm dialogs
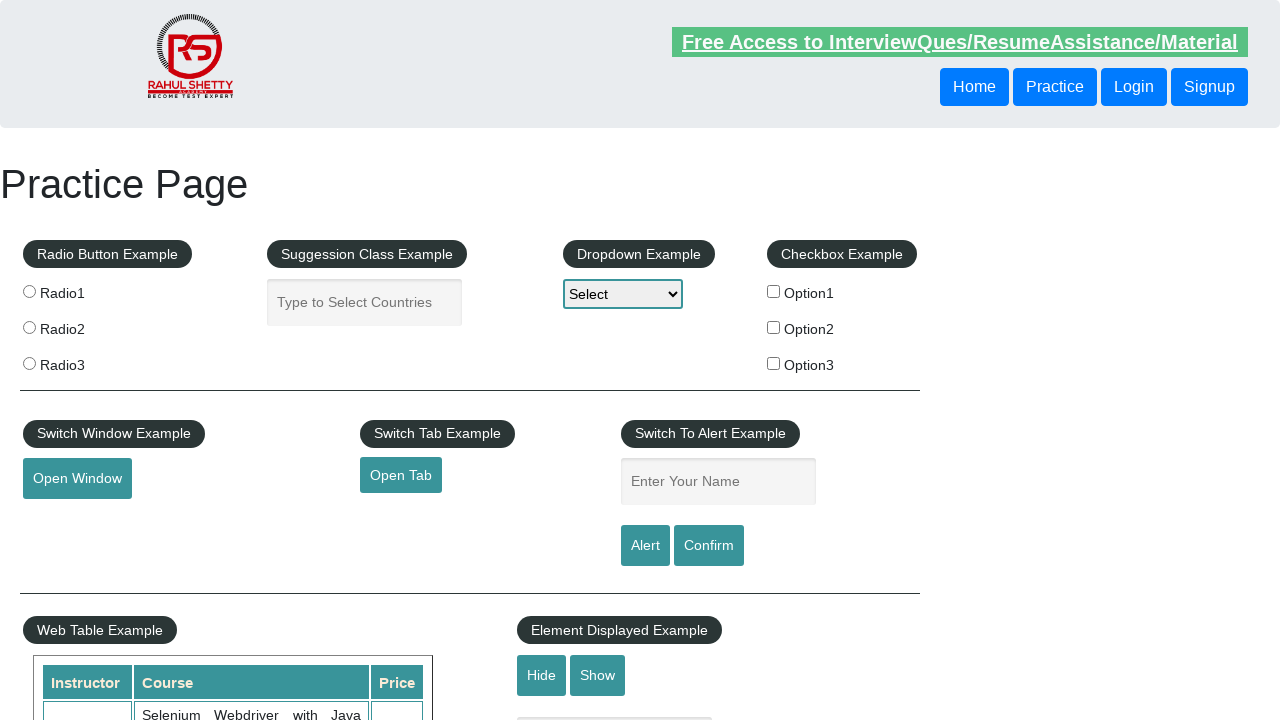

Clicked confirm button to trigger confirm dialog at (709, 546) on #confirmbtn
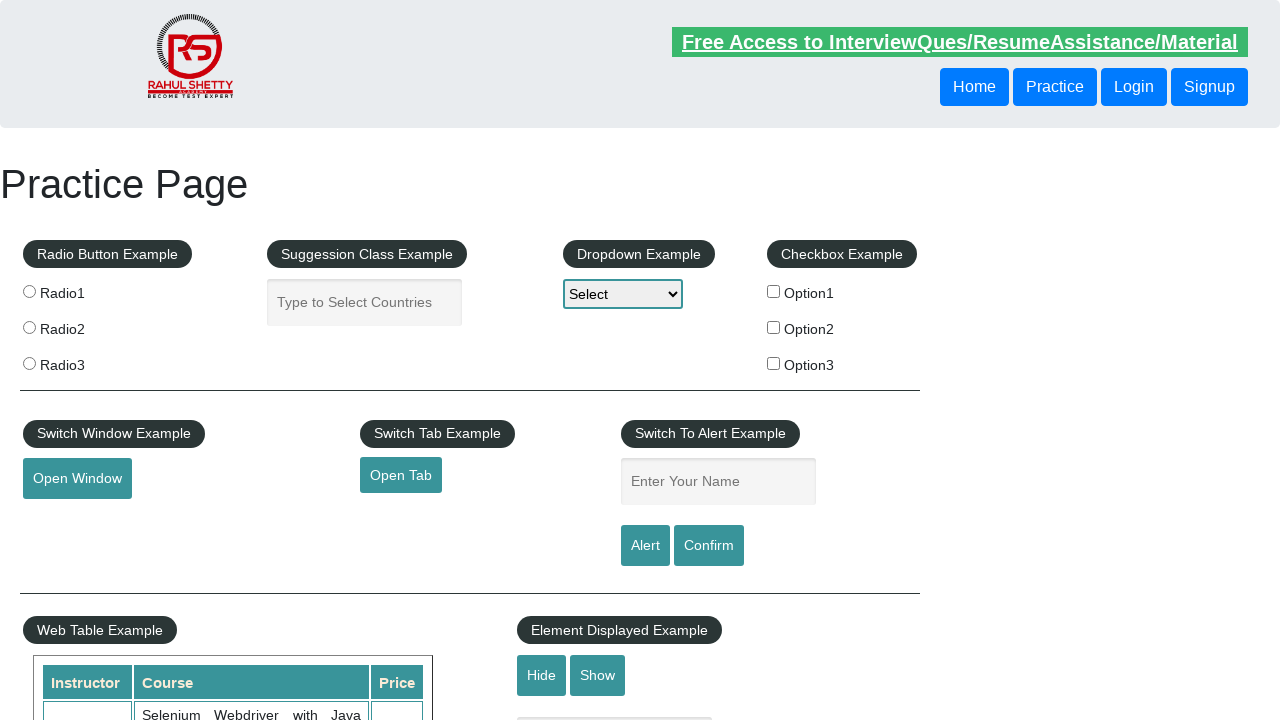

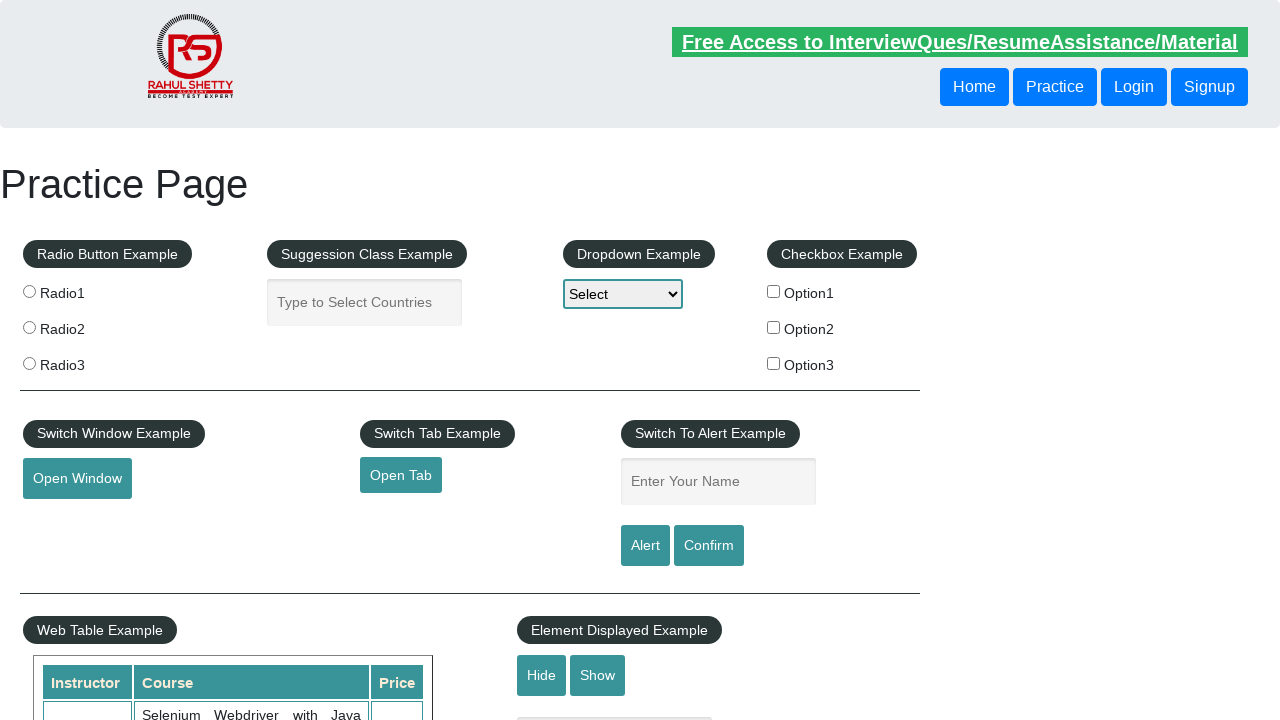